Tests that todo data persists after page reload, including completed state.

Starting URL: https://demo.playwright.dev/todomvc

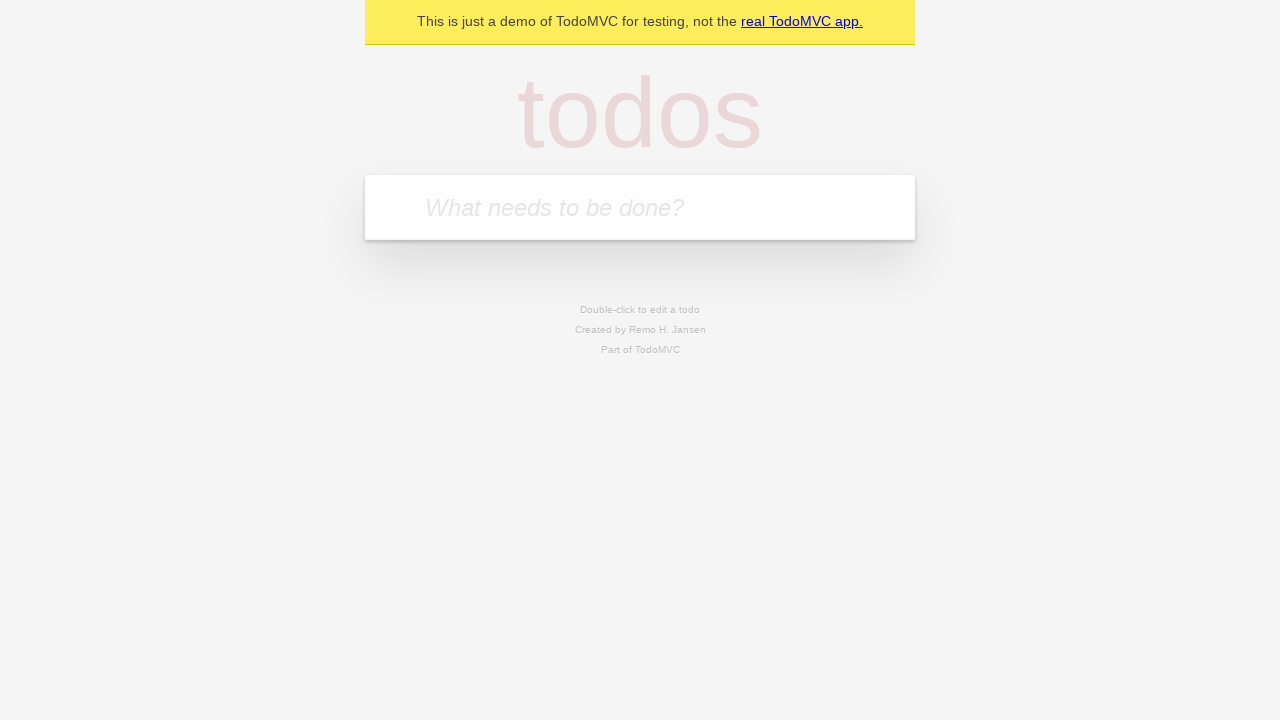

Filled todo input with 'buy some cheese' on internal:attr=[placeholder="What needs to be done?"i]
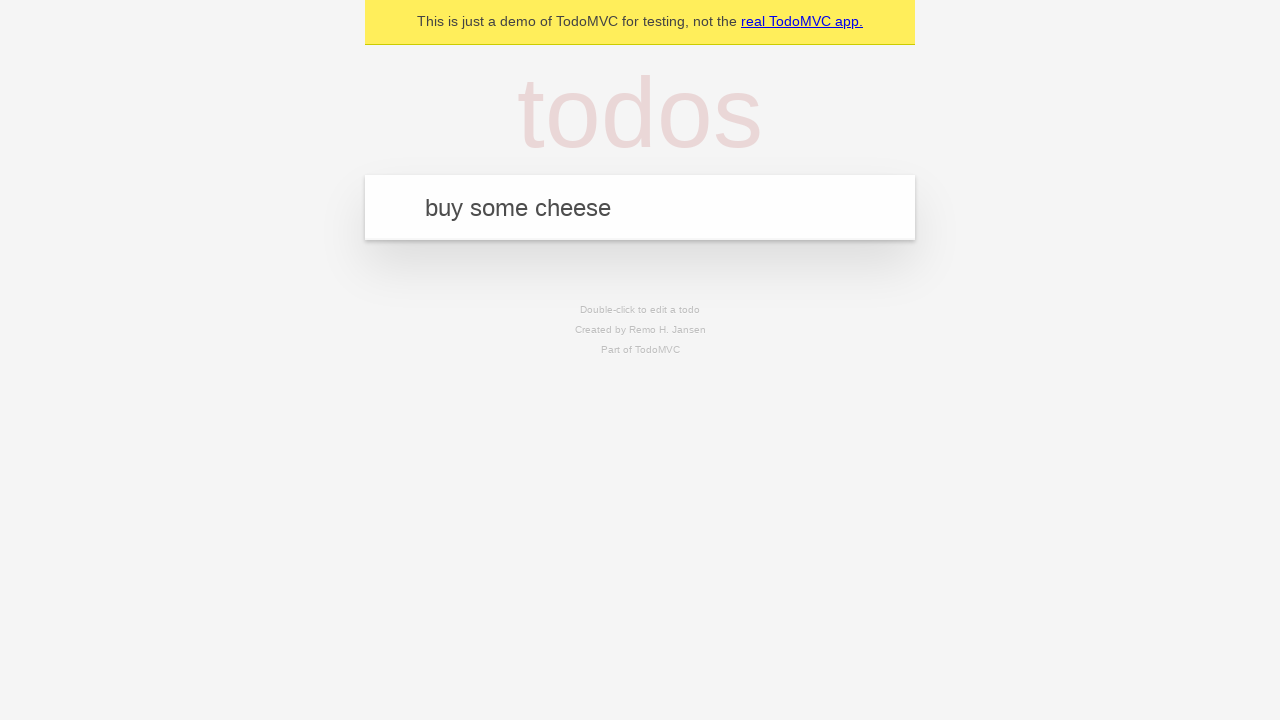

Pressed Enter to create first todo item on internal:attr=[placeholder="What needs to be done?"i]
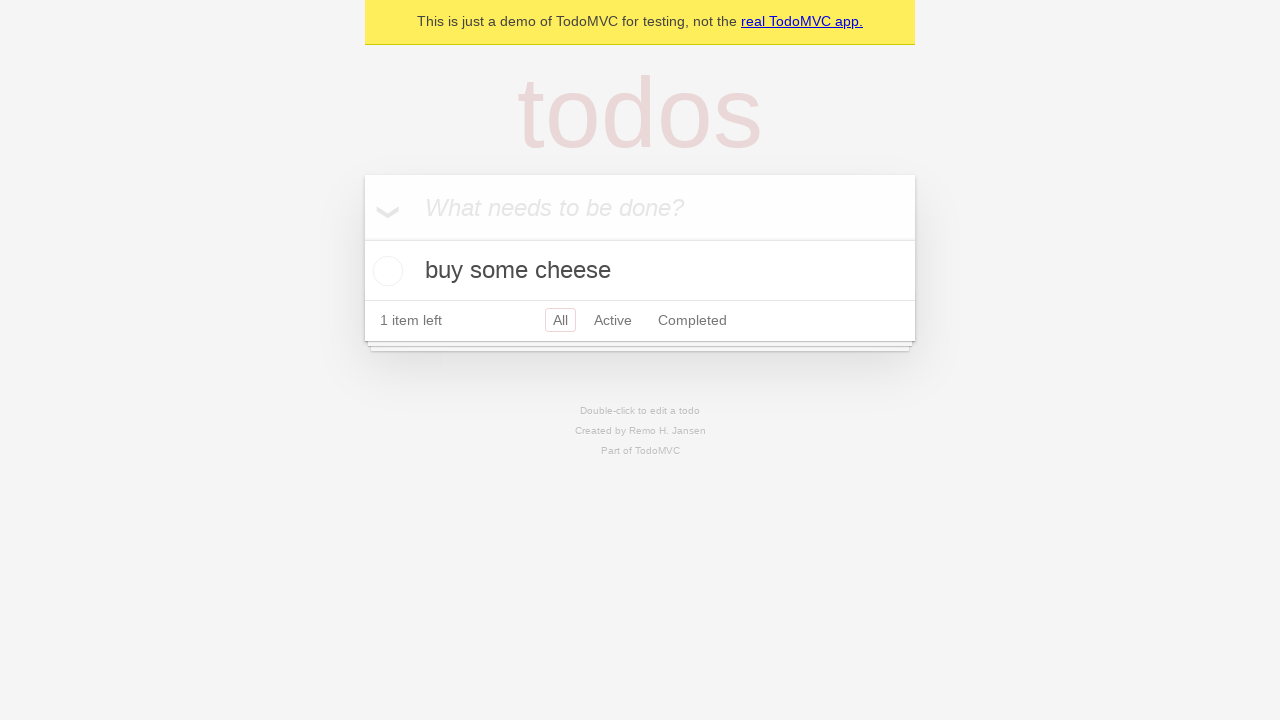

Filled todo input with 'feed the cat' on internal:attr=[placeholder="What needs to be done?"i]
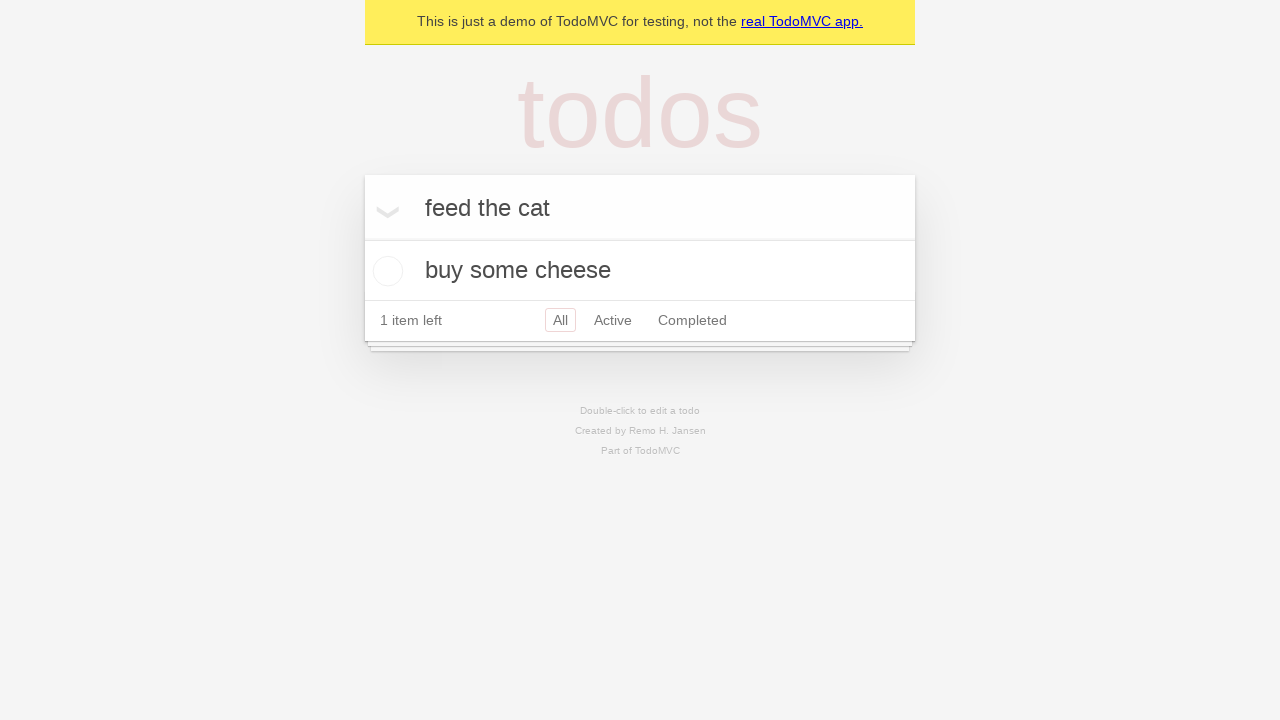

Pressed Enter to create second todo item on internal:attr=[placeholder="What needs to be done?"i]
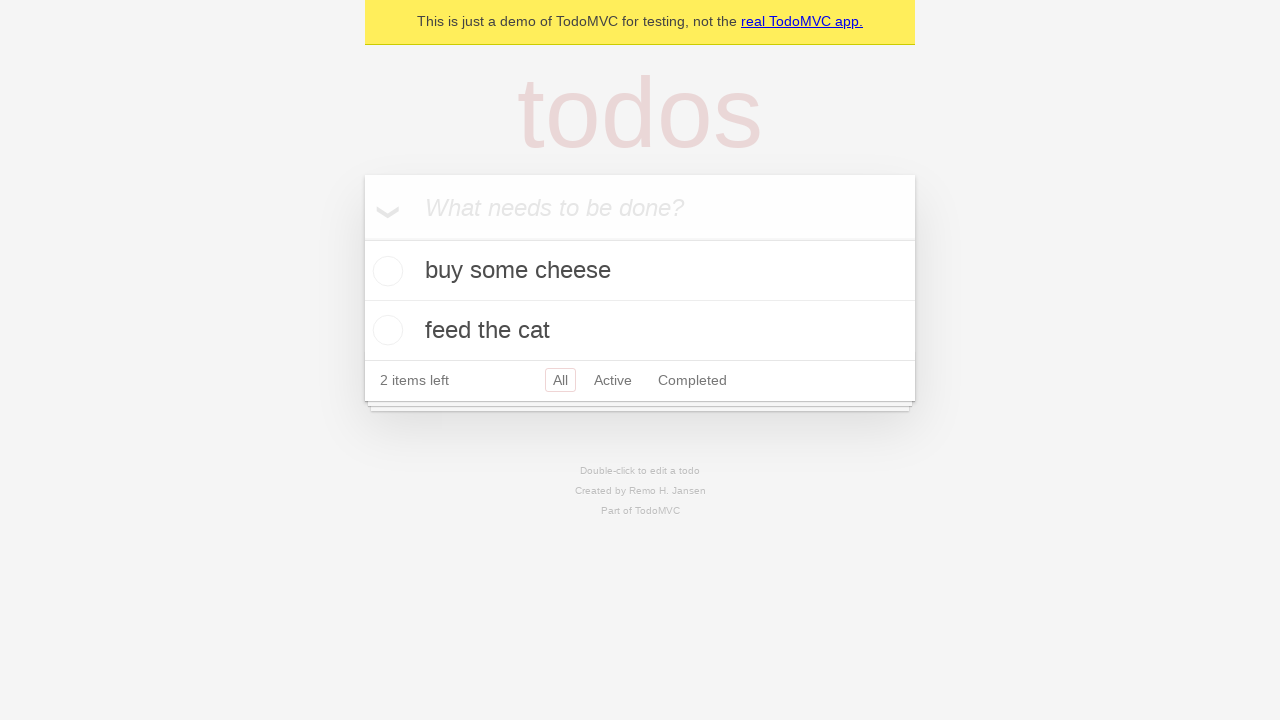

Marked first todo item as complete at (385, 271) on internal:testid=[data-testid="todo-item"s] >> nth=0 >> internal:role=checkbox
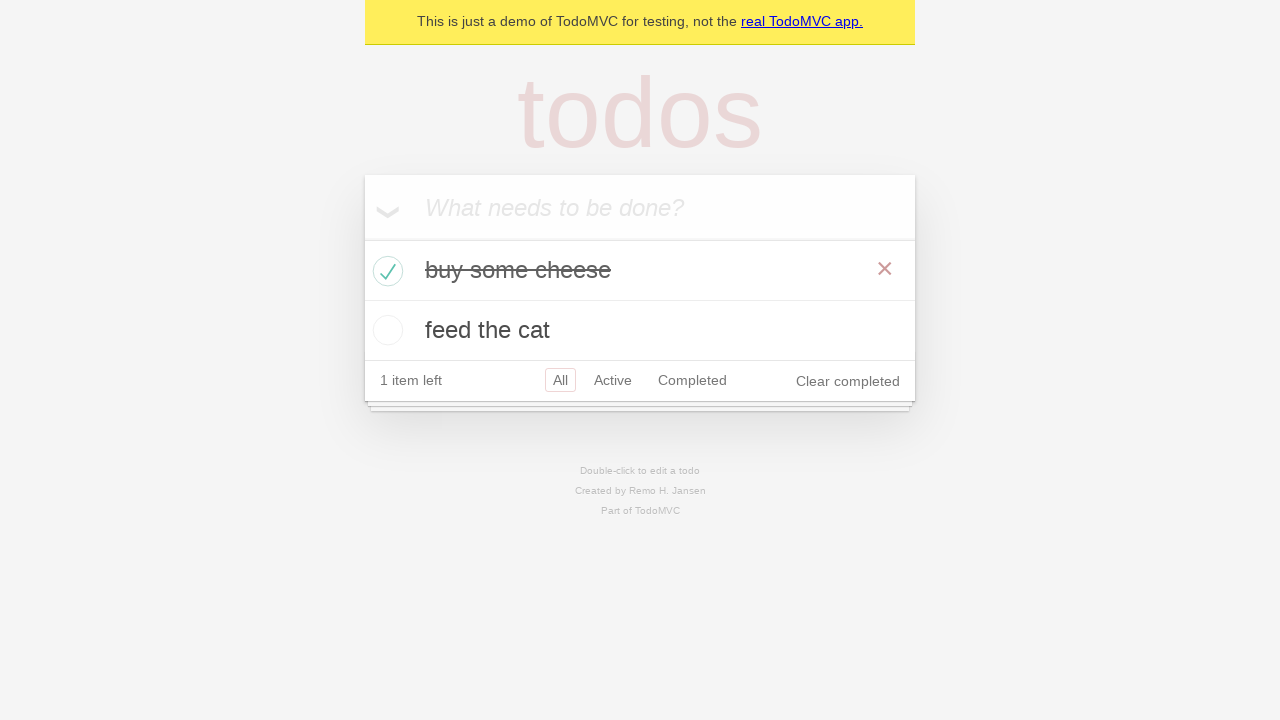

Reloaded the page to test data persistence
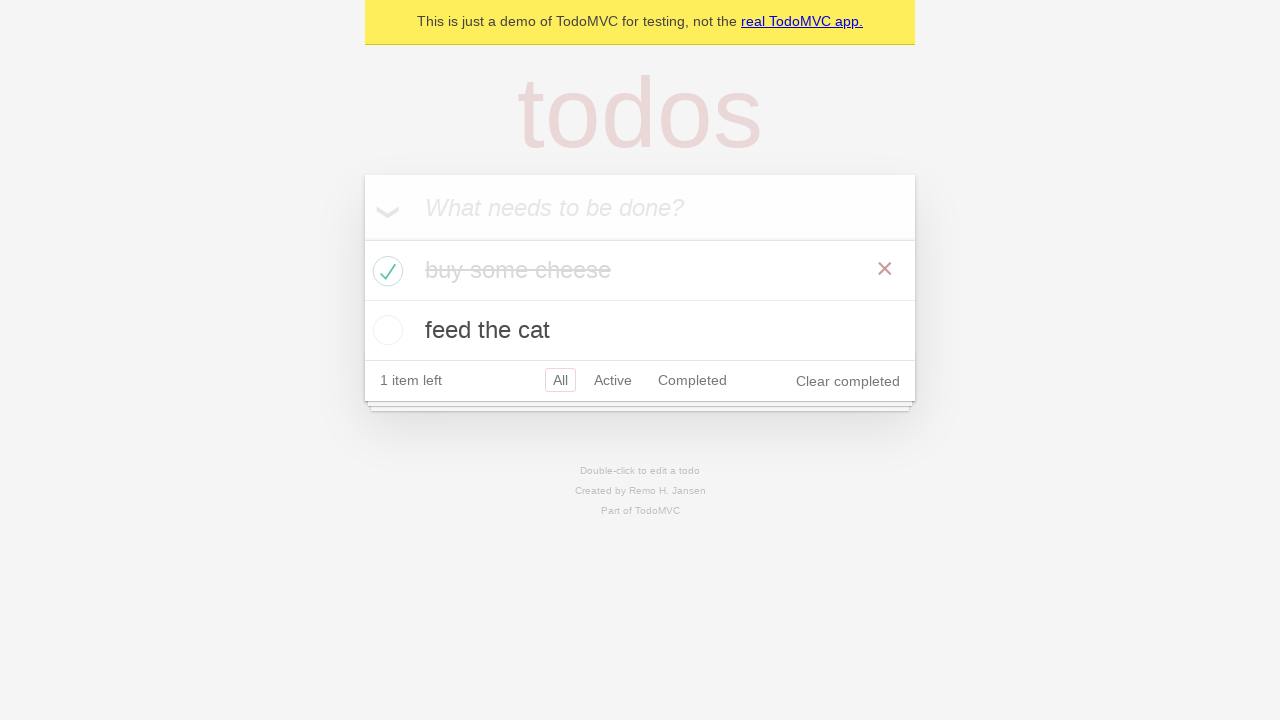

Verified second todo item loaded after page reload
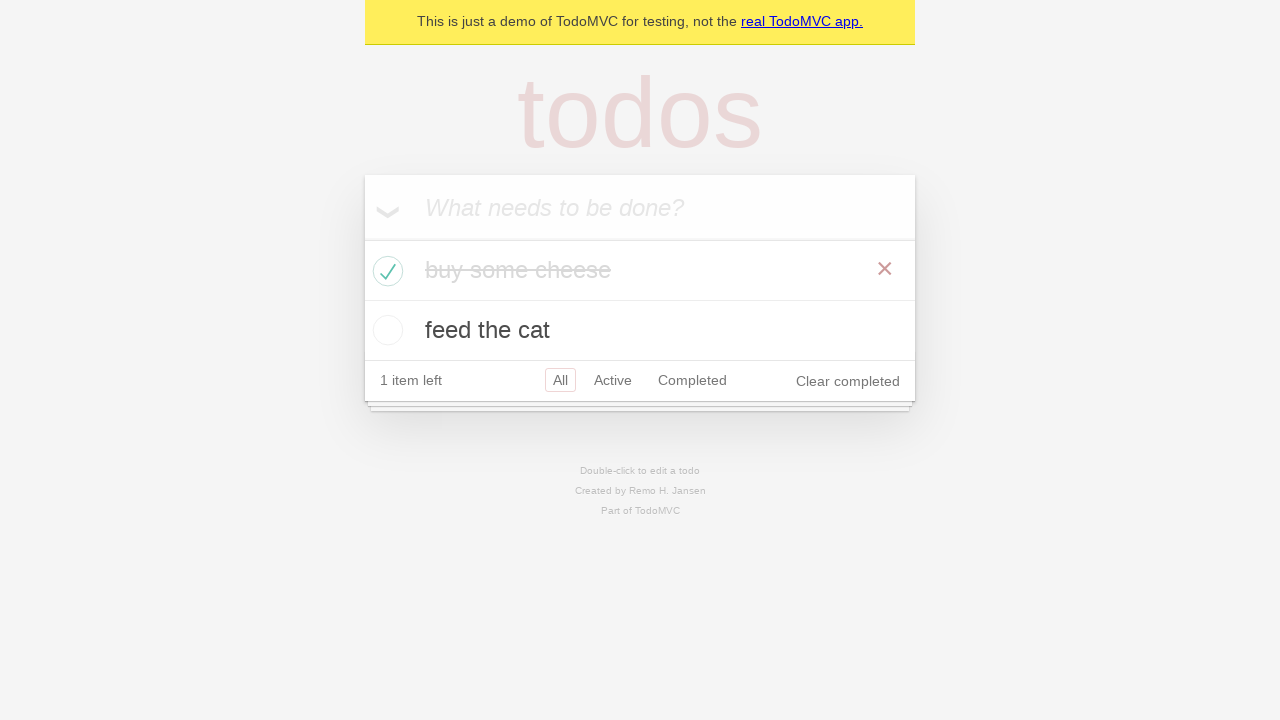

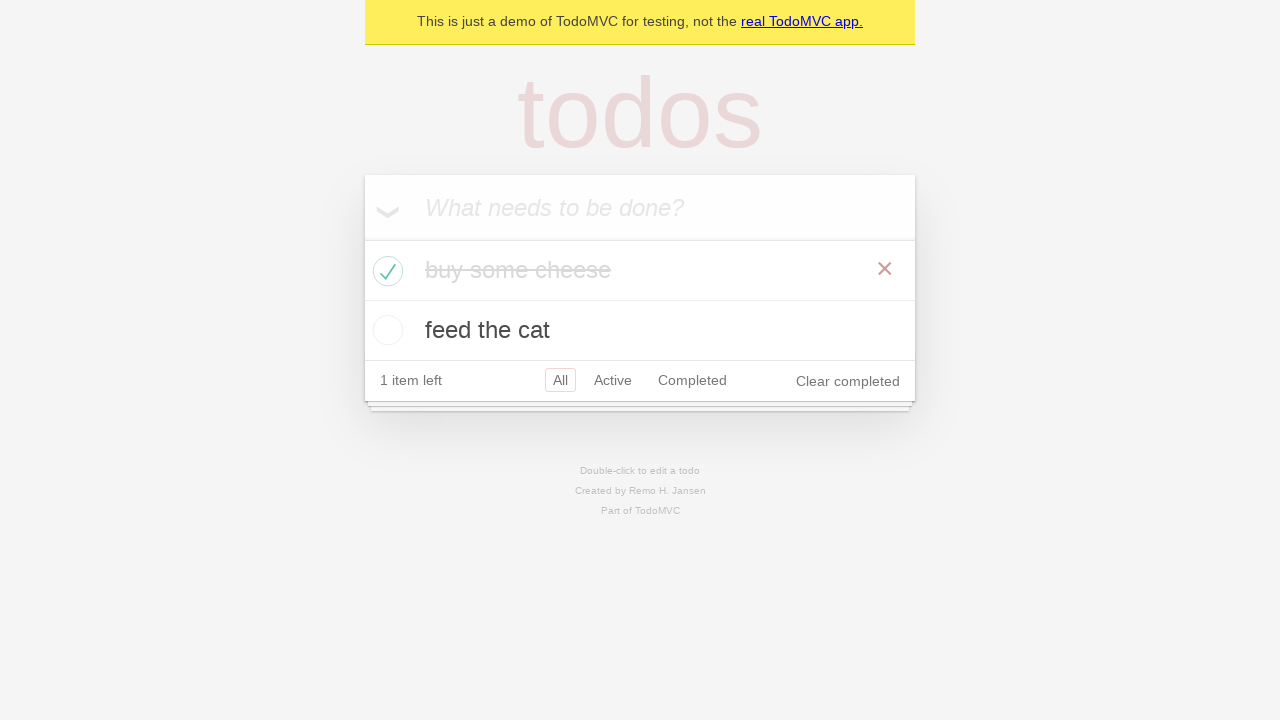